Tests window handle functionality by clicking a link that opens a new window, switching to that new window, and verifying the page titles before and after switching.

Starting URL: https://practice.cydeo.com/windows

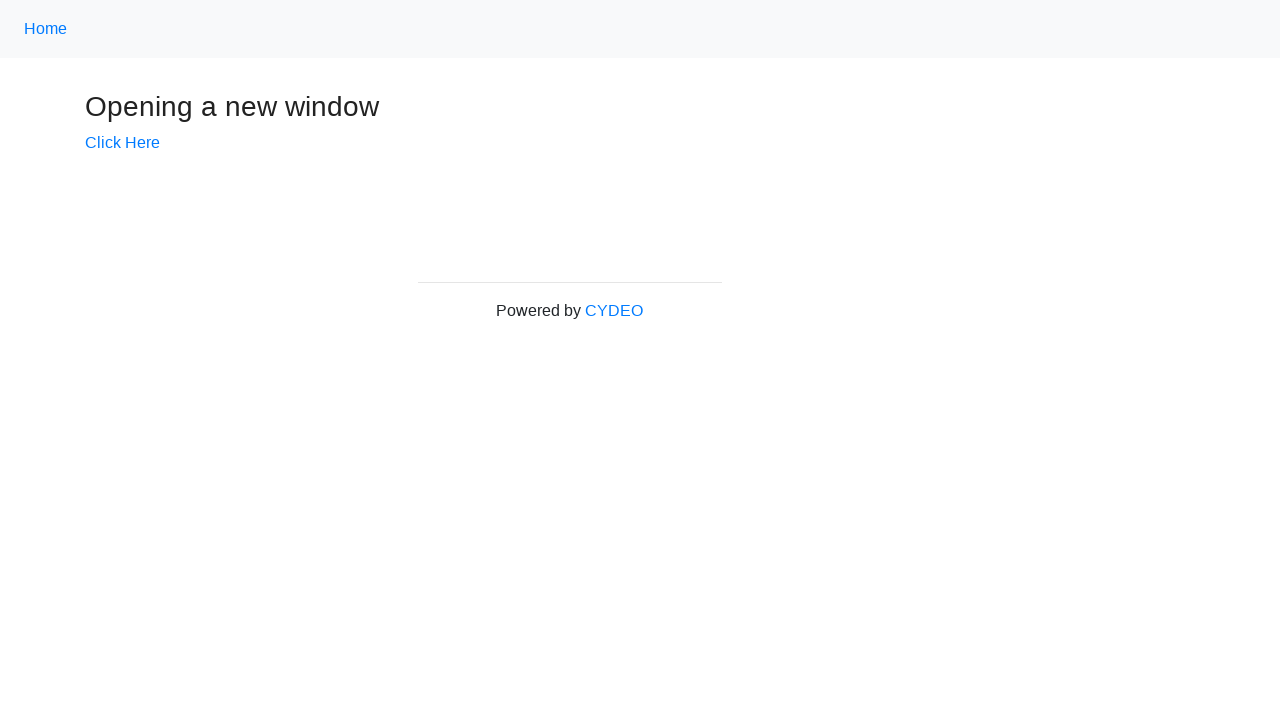

Verified initial page title is 'Windows'
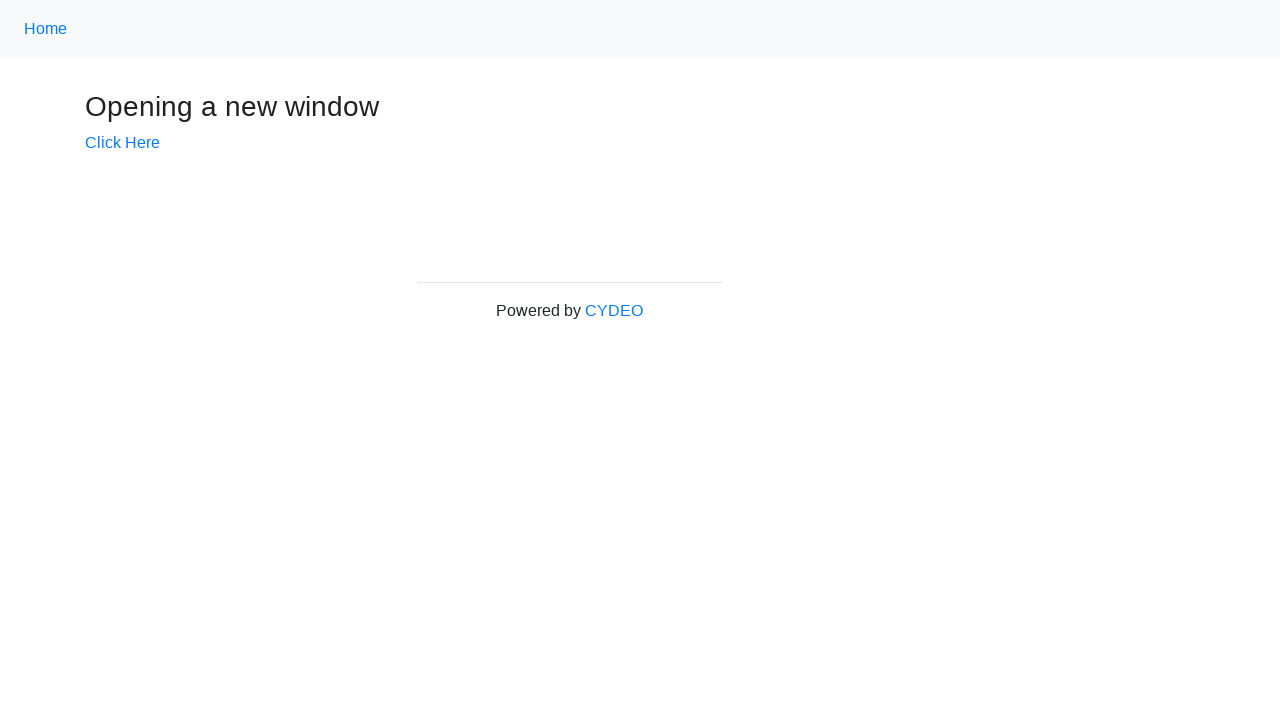

Clicked 'Click Here' link at (122, 143) on text=Click Here
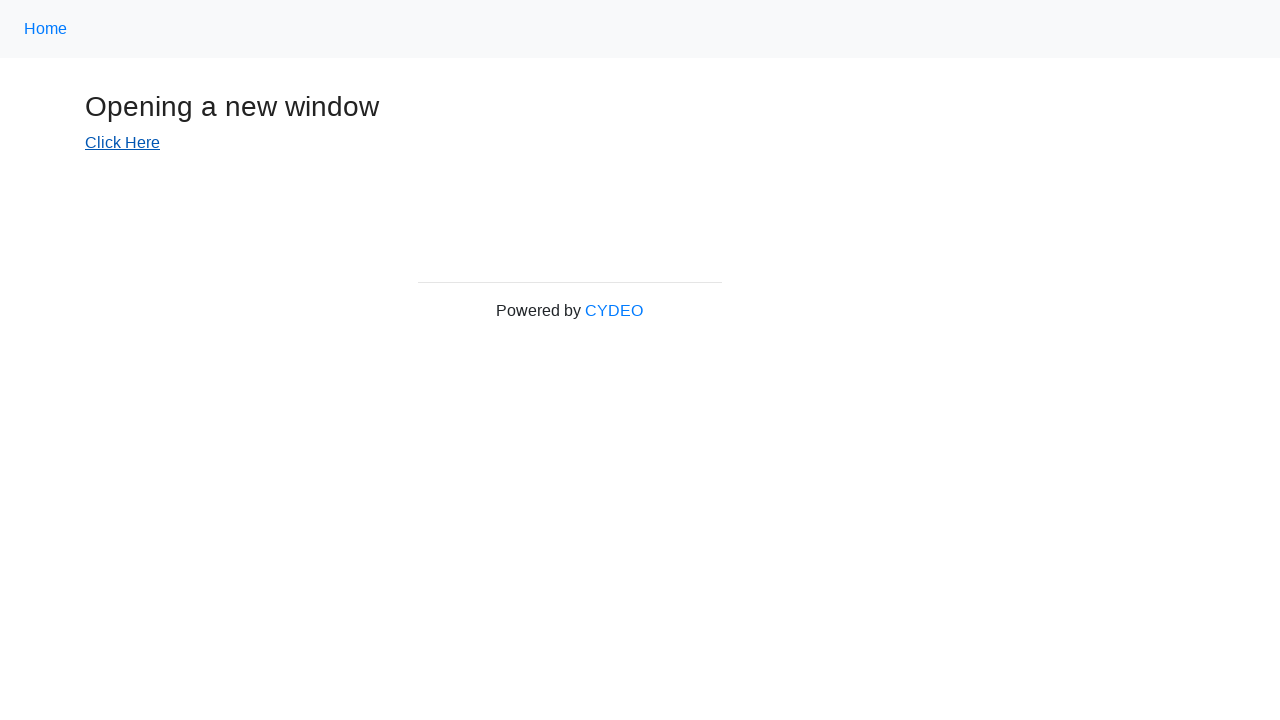

New window opened and captured at (122, 143) on text=Click Here
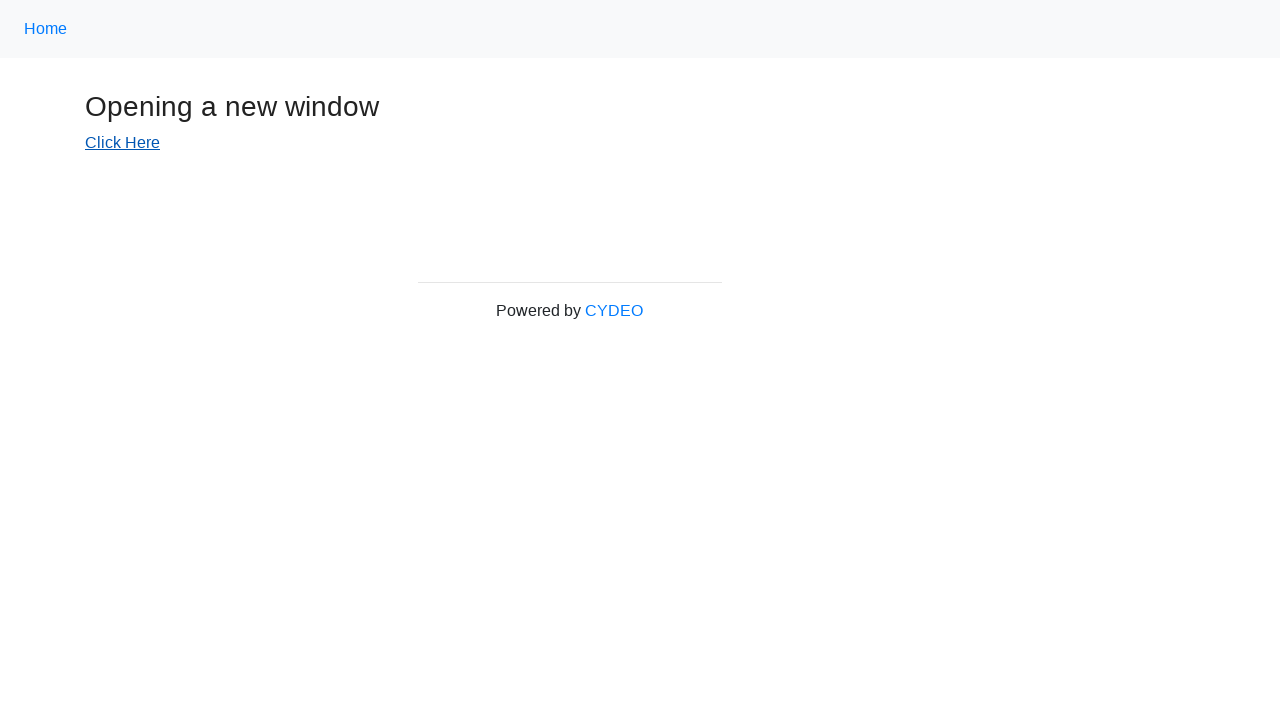

New page finished loading
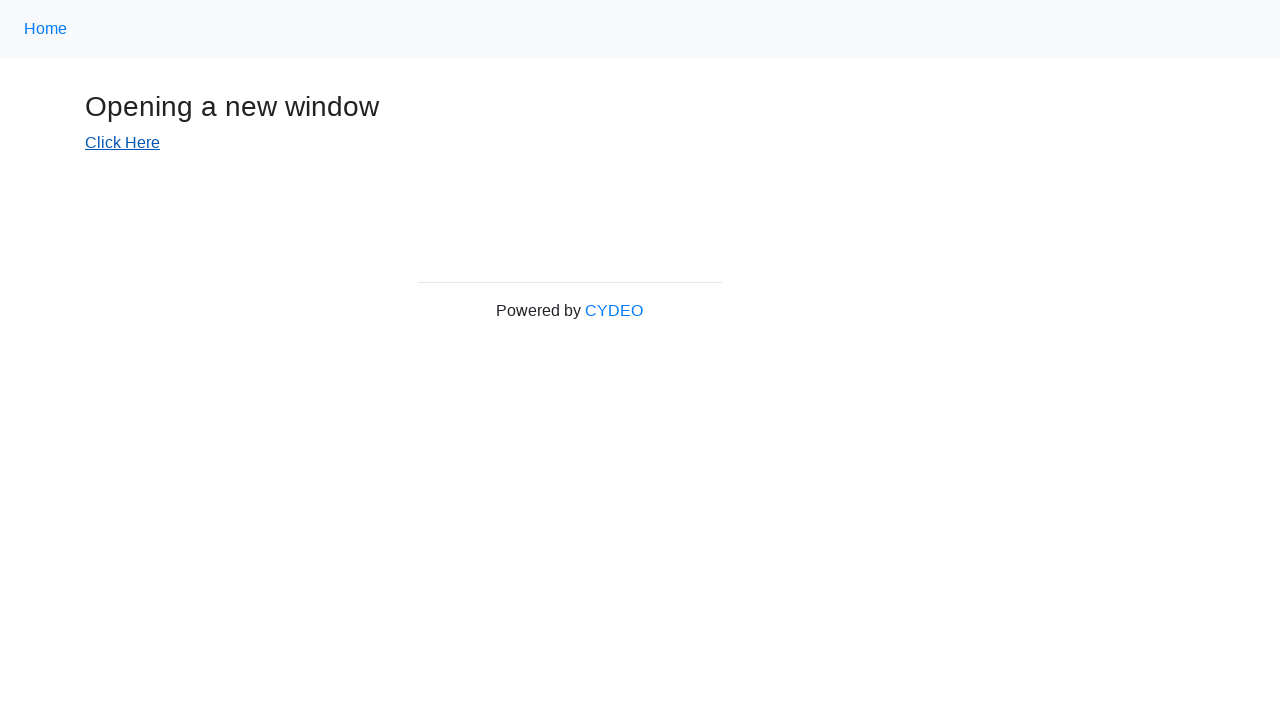

Verified new window title is 'New Window'
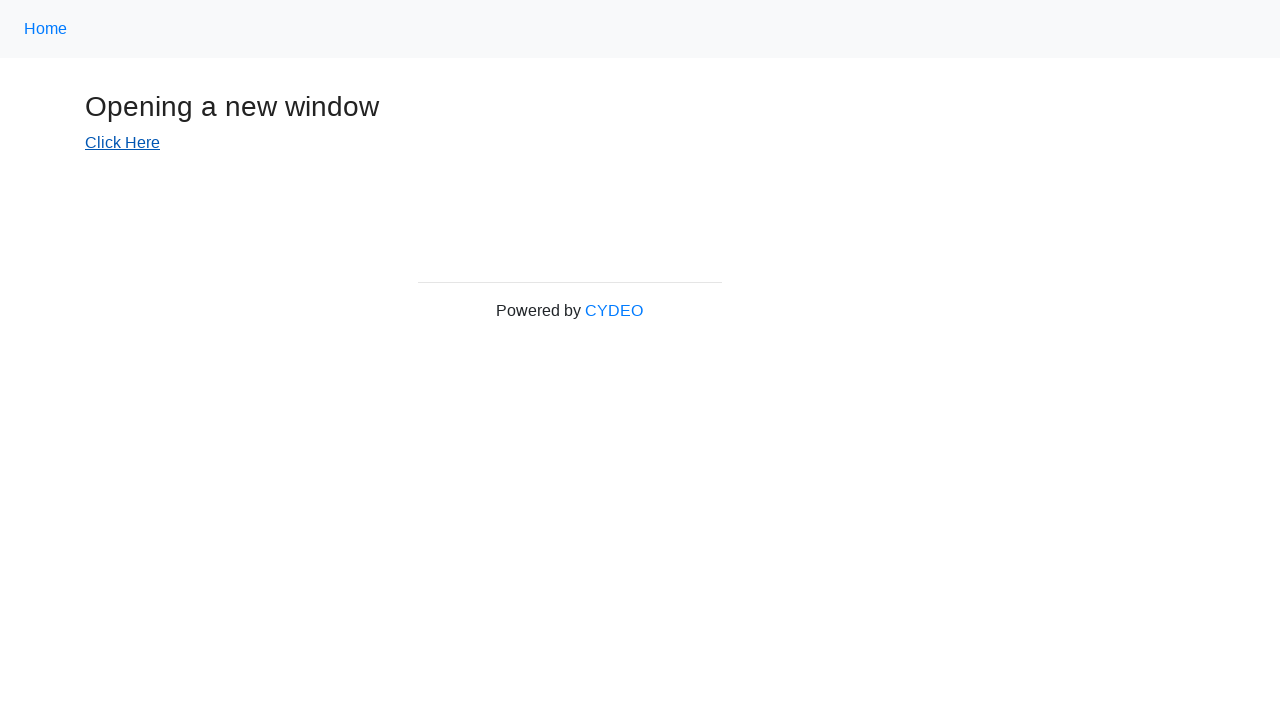

Switched back to original page
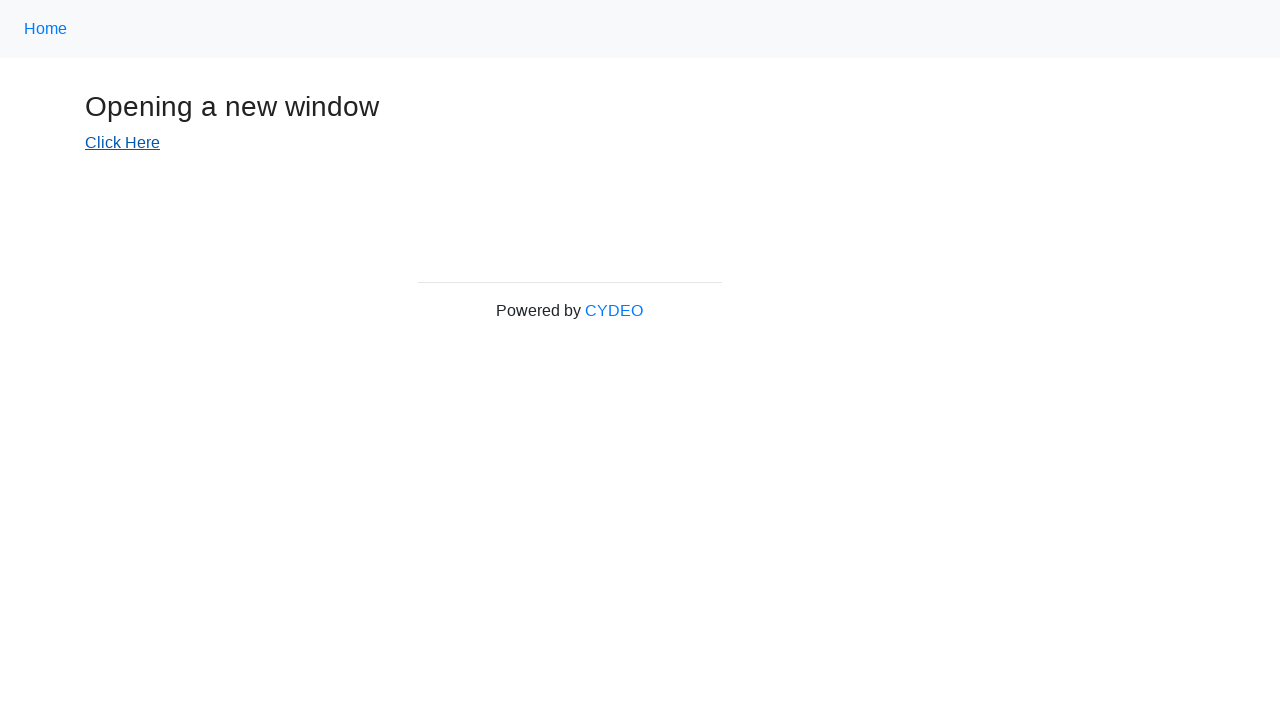

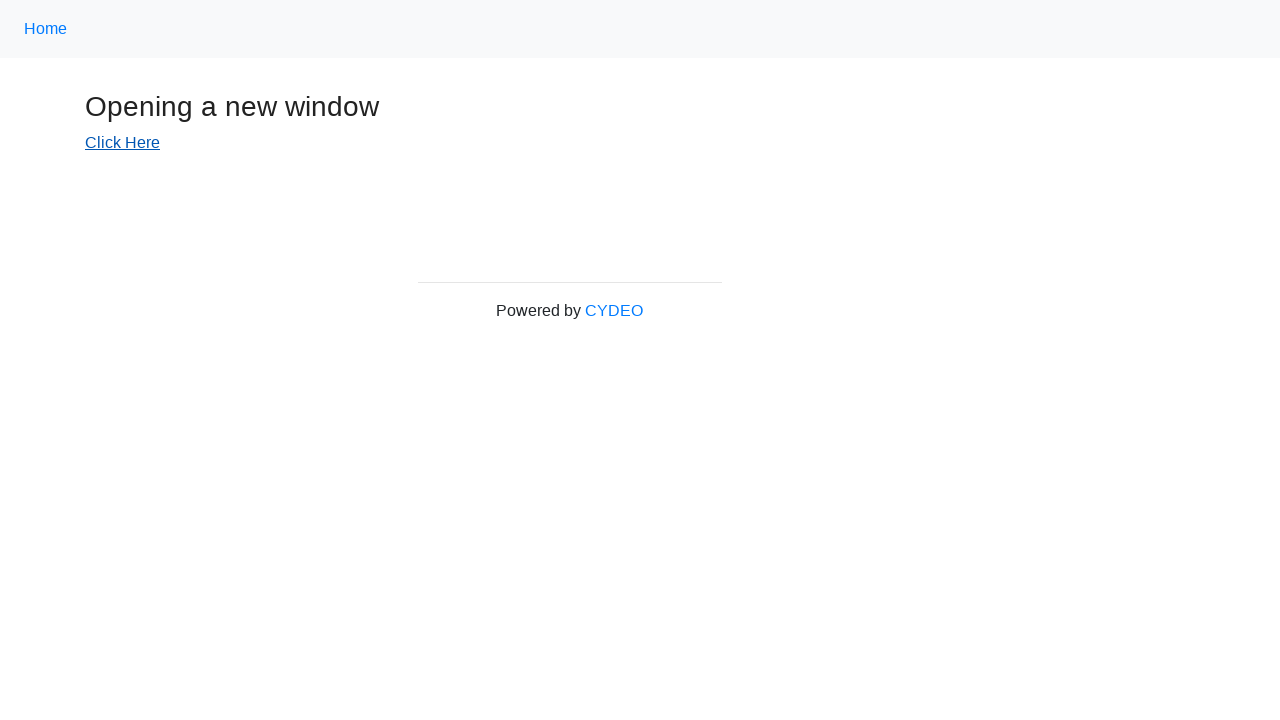